Tests a form that requires reading a hidden value from an element's attribute, performing a mathematical calculation (logarithm of absolute value of 12*sin(x)), and submitting the answer along with checking required checkboxes.

Starting URL: http://suninjuly.github.io/get_attribute.html

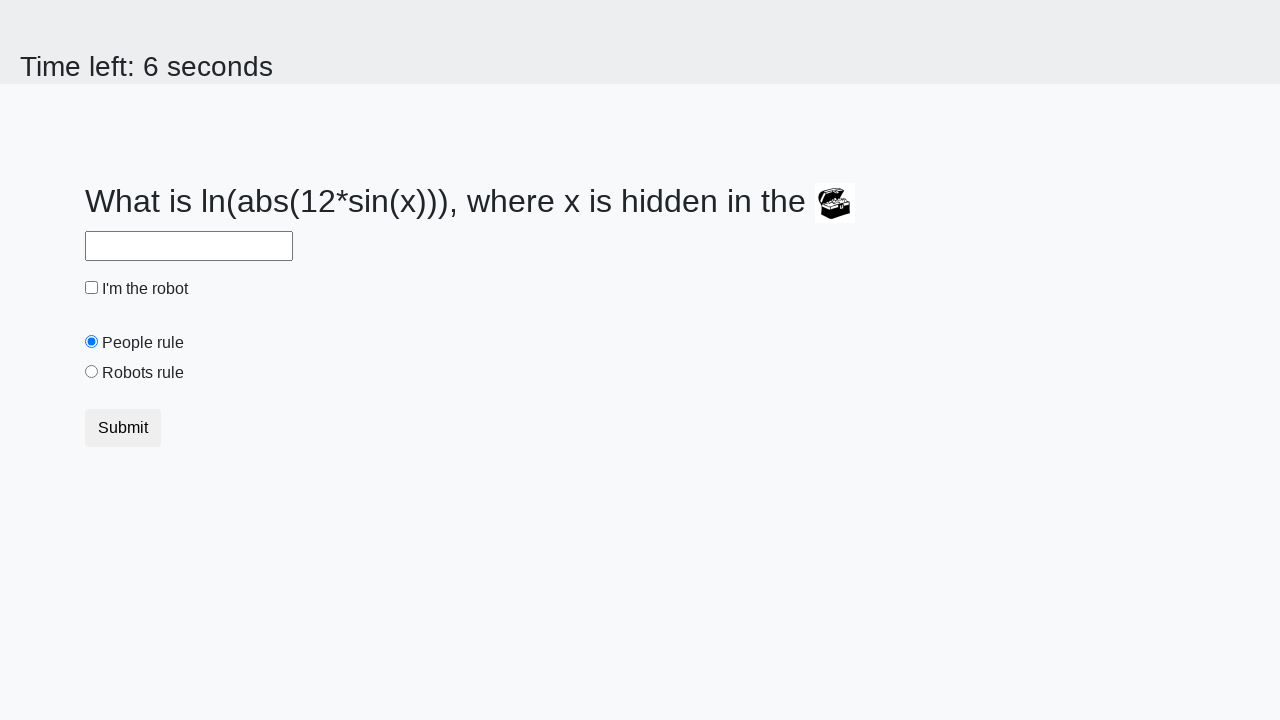

Located treasure element with ID 'treasure'
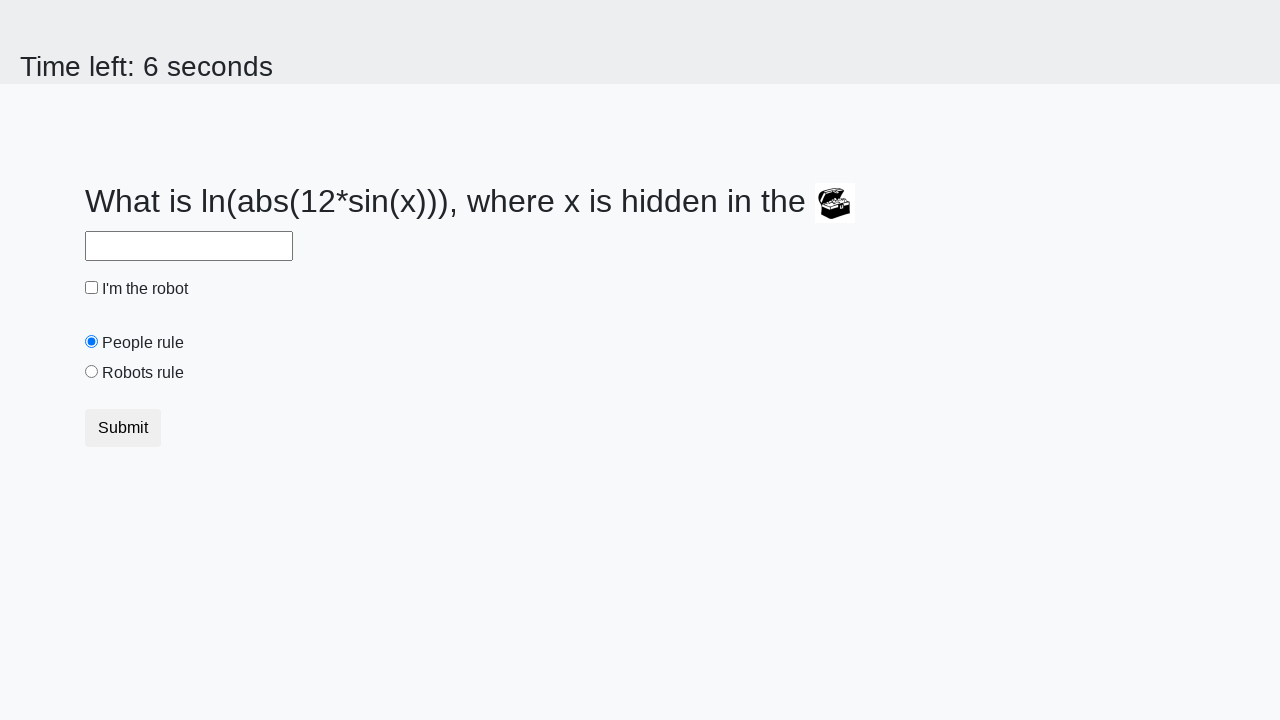

Retrieved 'valuex' attribute from treasure element: 19
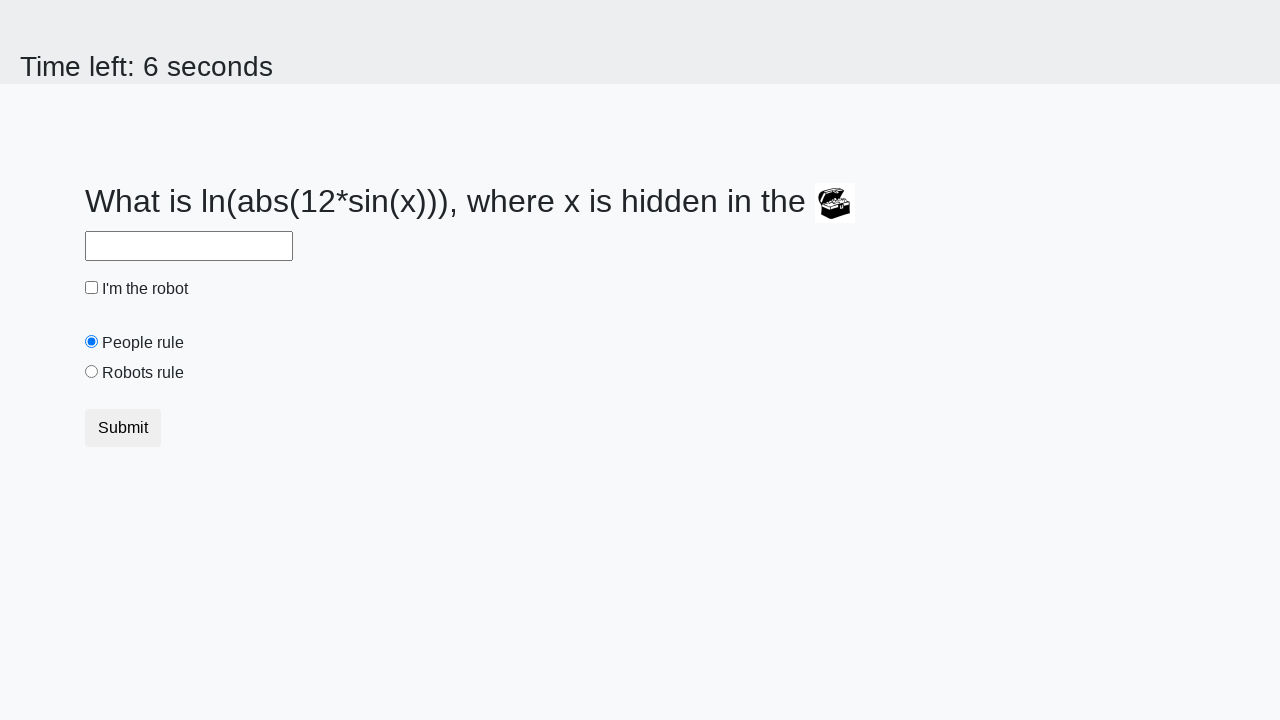

Calculated logarithm of absolute value of 12*sin(19): 0.5869677274173518
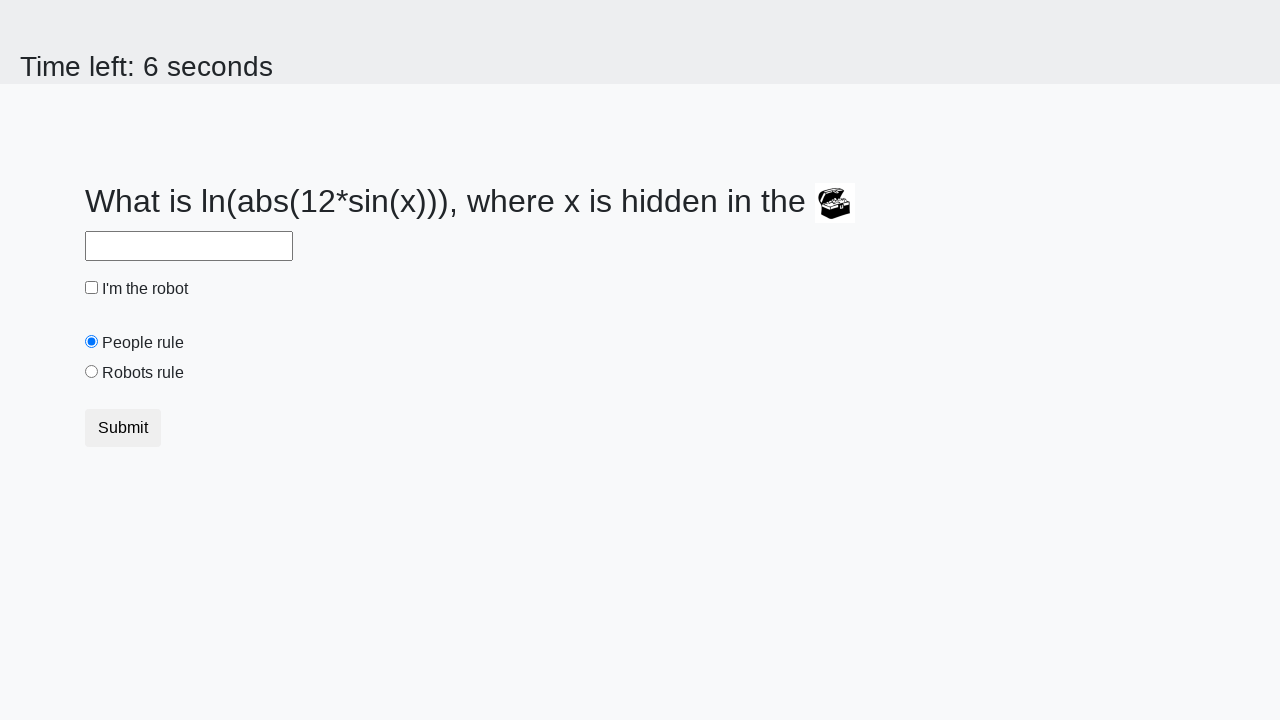

Filled answer field with calculated value: 0.5869677274173518 on #answer
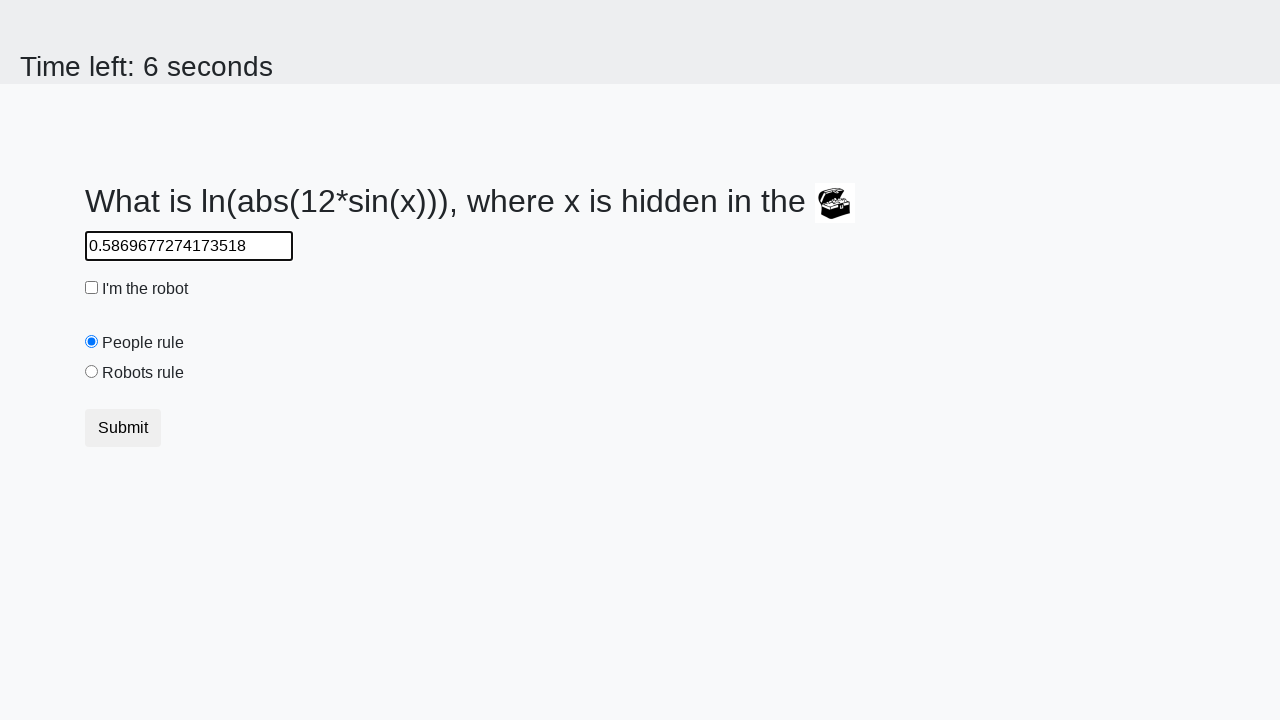

Checked the robot checkbox at (92, 288) on #robotCheckbox
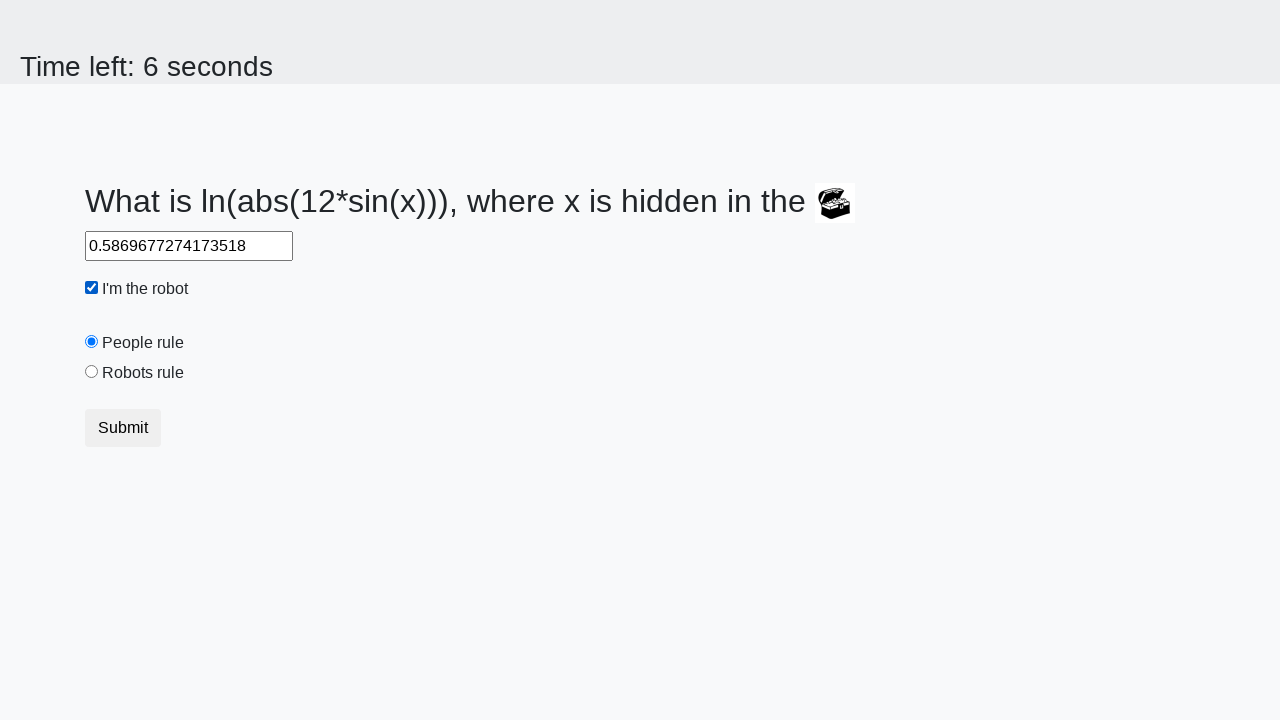

Checked the robots rule checkbox at (92, 372) on #robotsRule
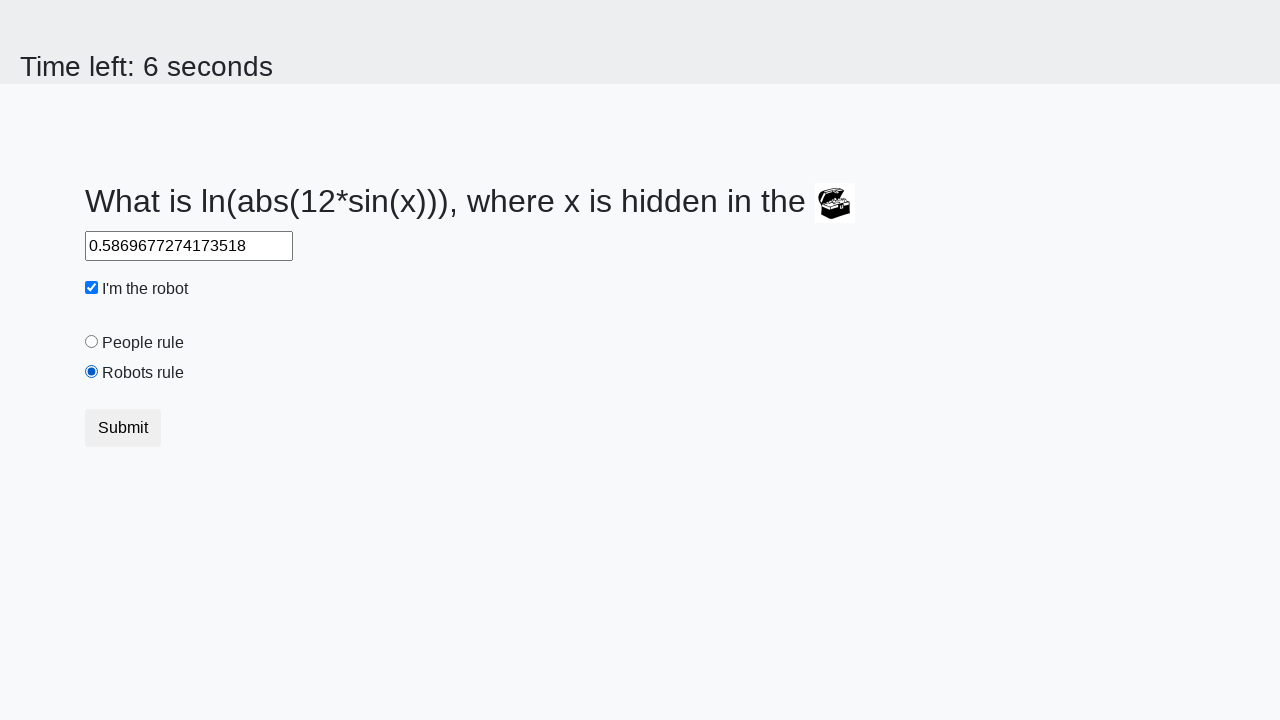

Clicked submit button to complete form at (123, 428) on button
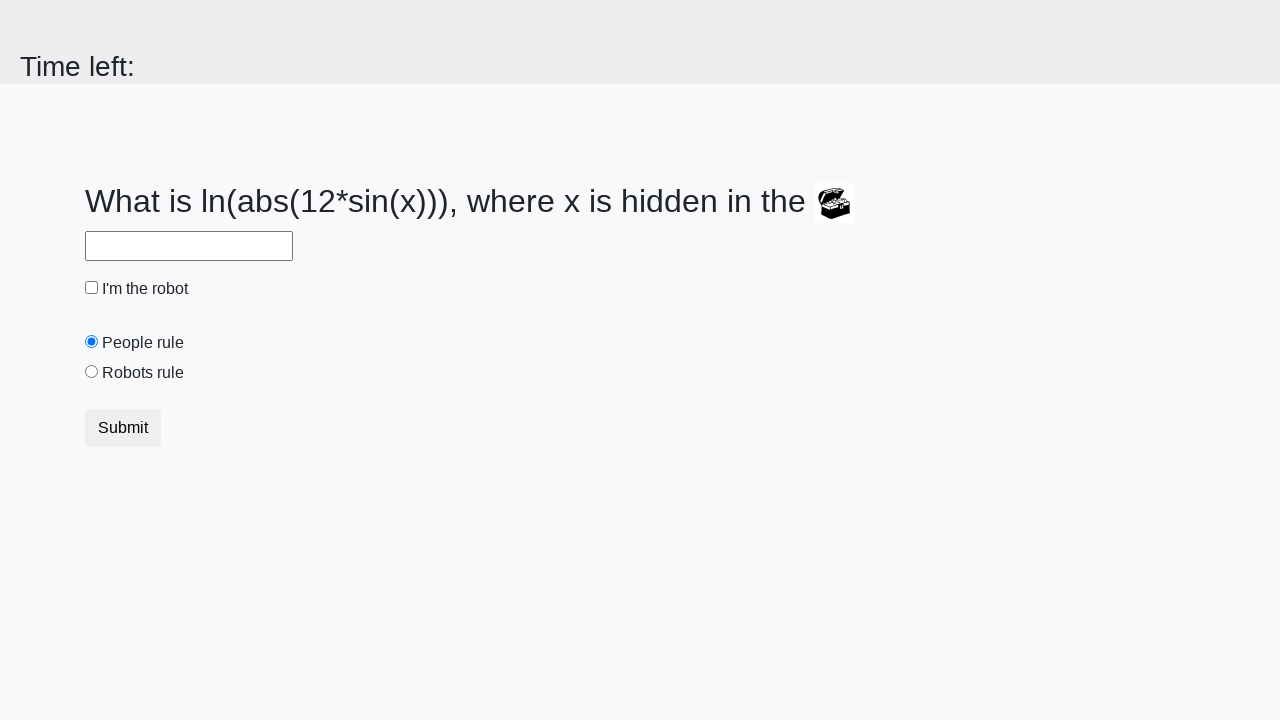

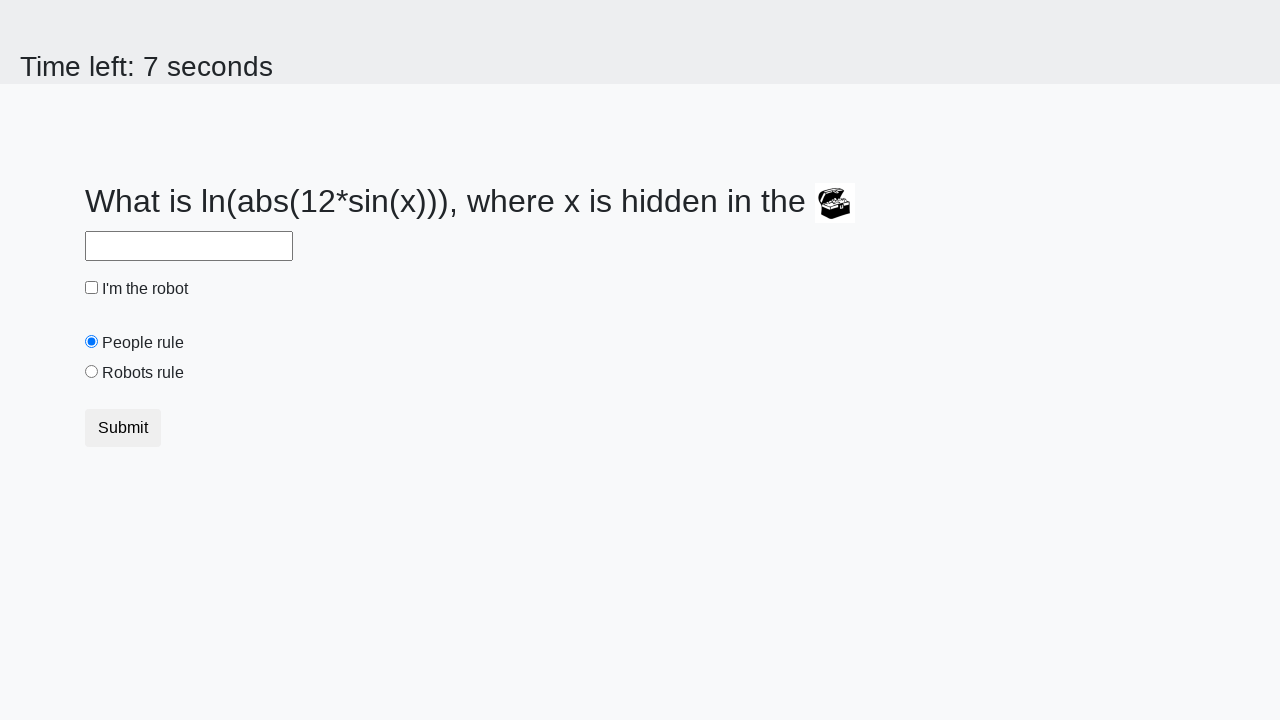